Tests the Text Box form by filling in user details and submitting the form

Starting URL: https://demoqa.com/elements

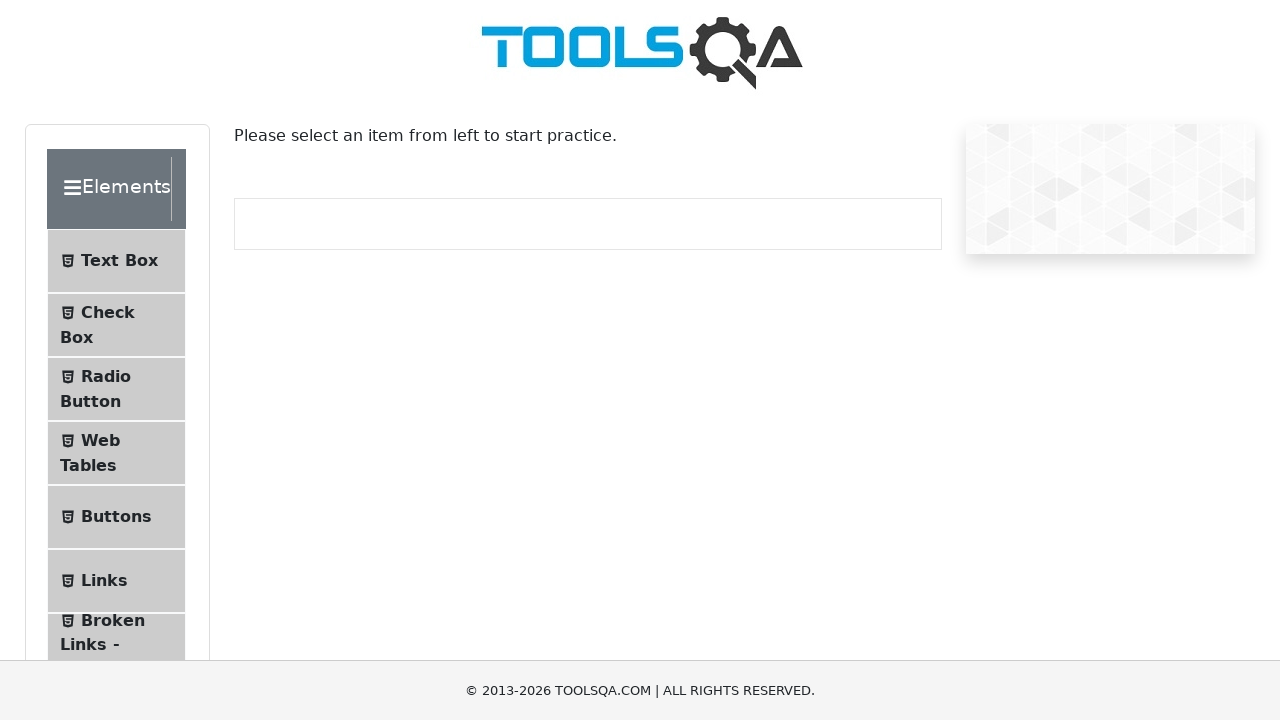

Clicked on Text Box option at (116, 261) on #item-0
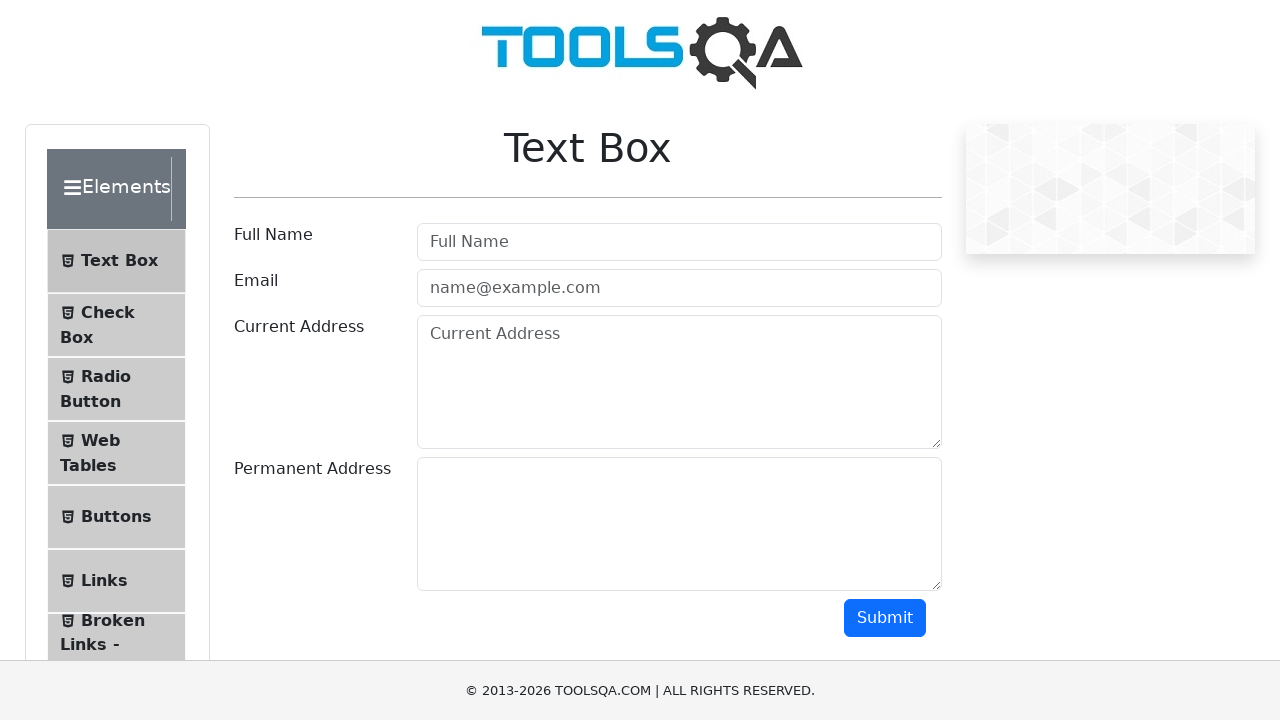

Filled userName field with 'Leonardo Automation' on #userName
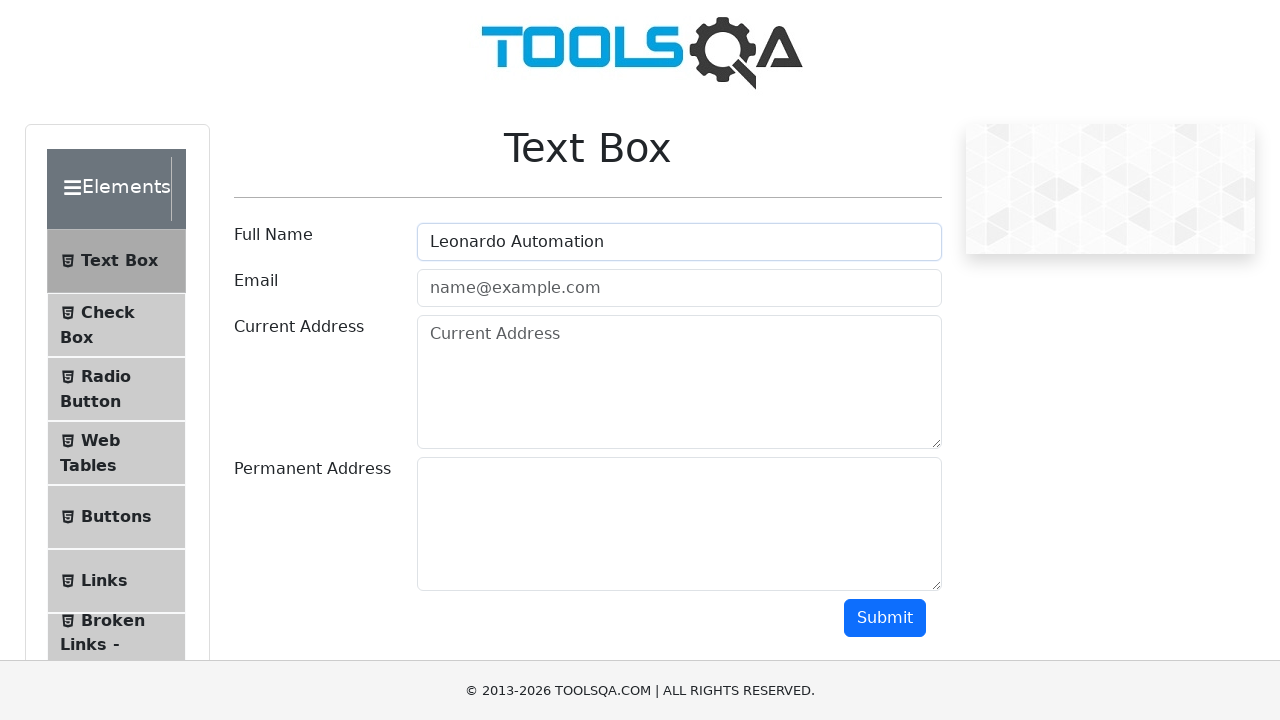

Filled userEmail field with 'leo_automation@mailinator.com' on #userEmail
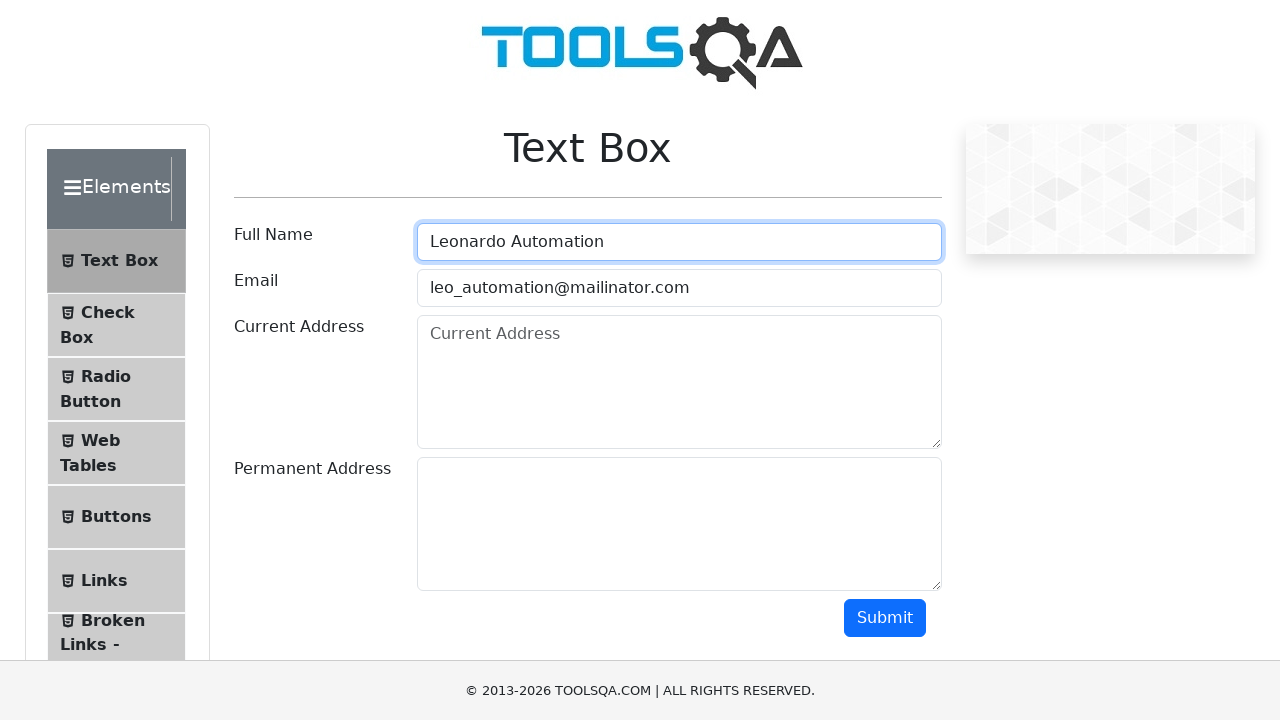

Filled currentAddress field with 'Dirección actual' on #currentAddress
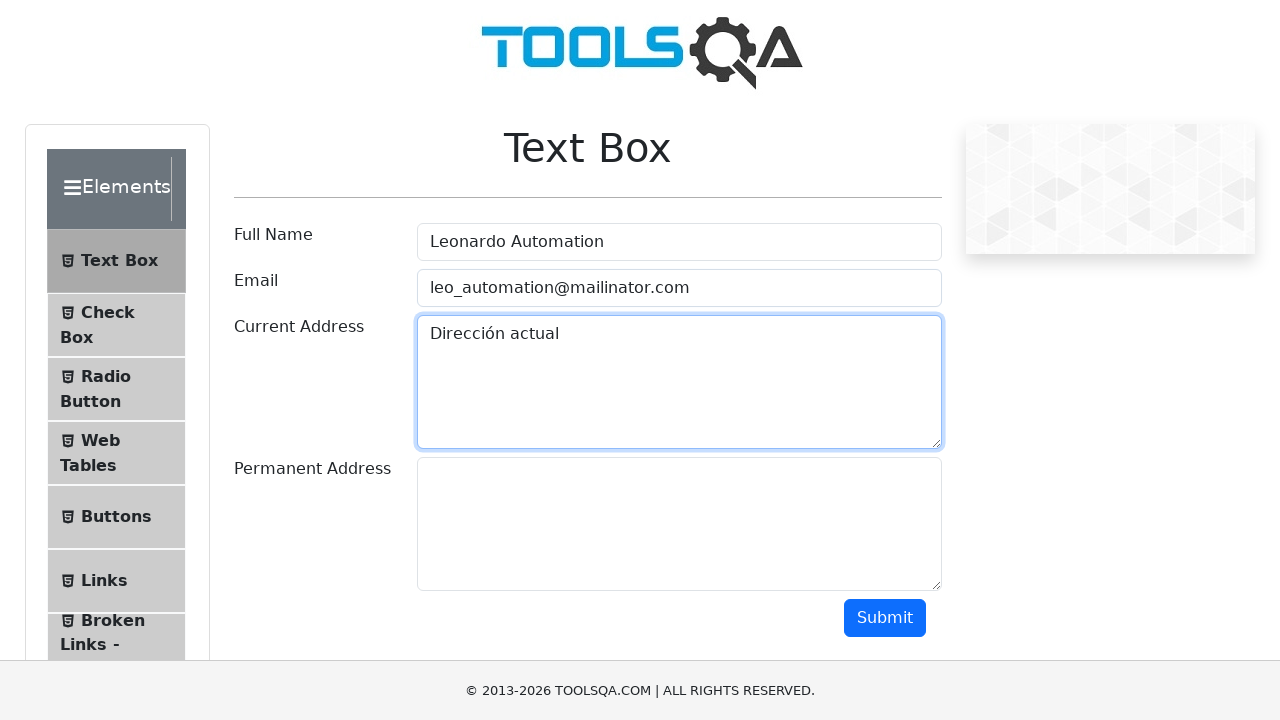

Filled permanentAddress field with 'Dirección permanente' on #permanentAddress
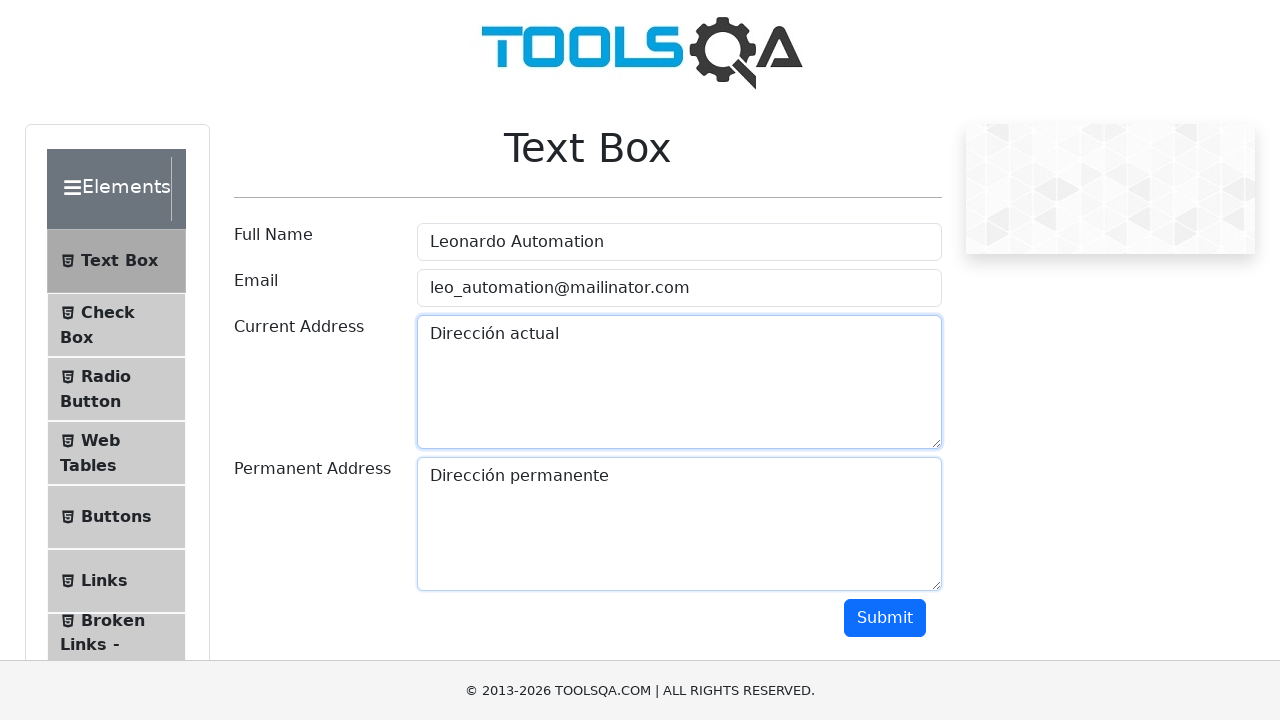

Scrolled to submit button
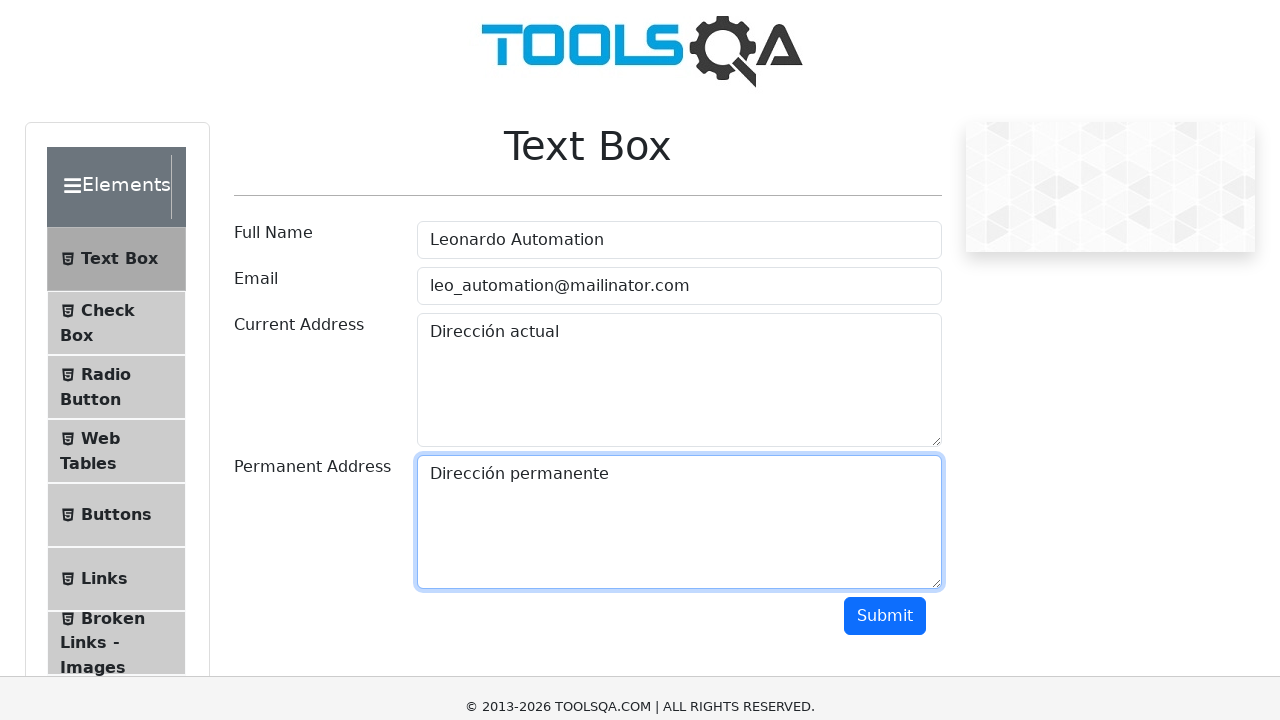

Clicked submit button to submit the form at (885, 19) on #submit
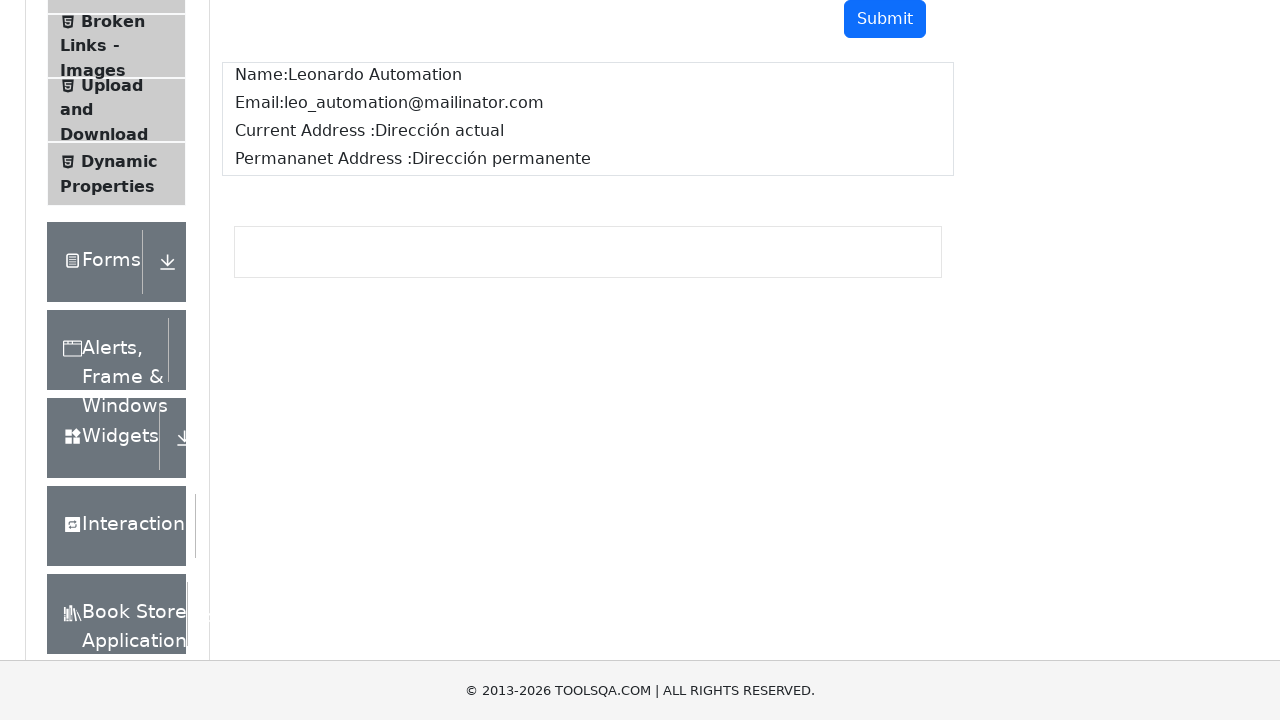

Output section appeared after form submission
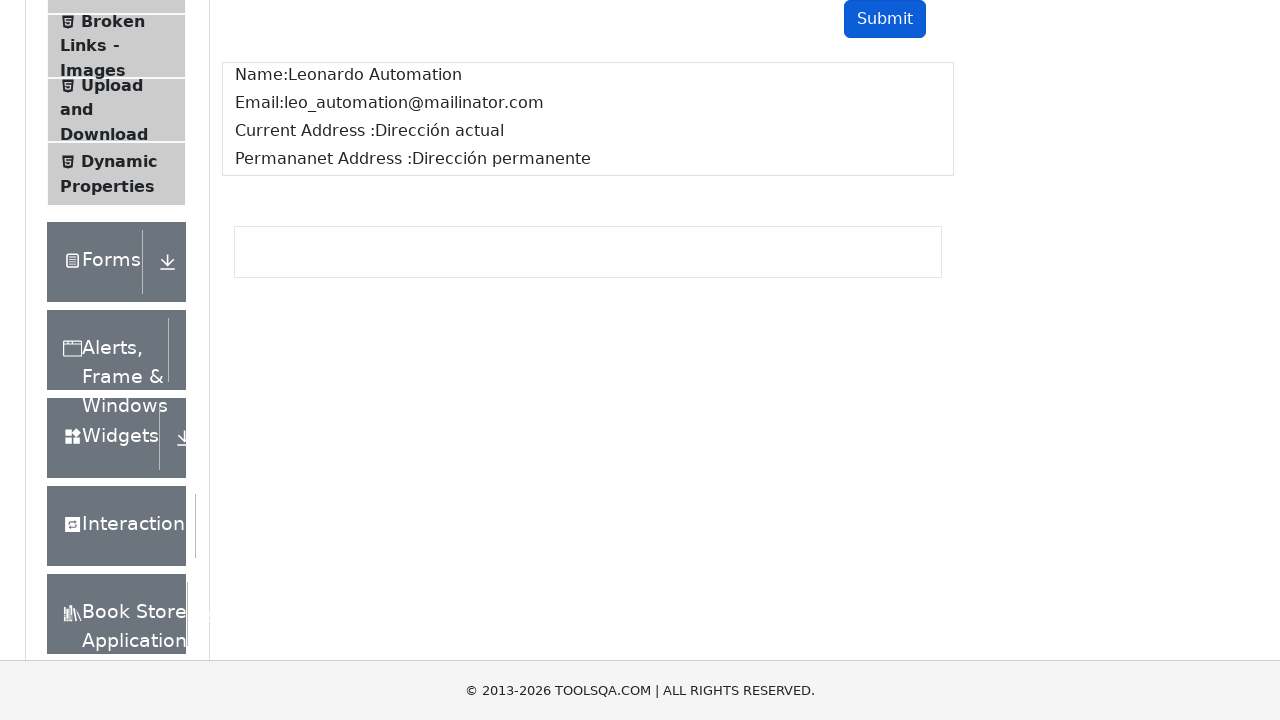

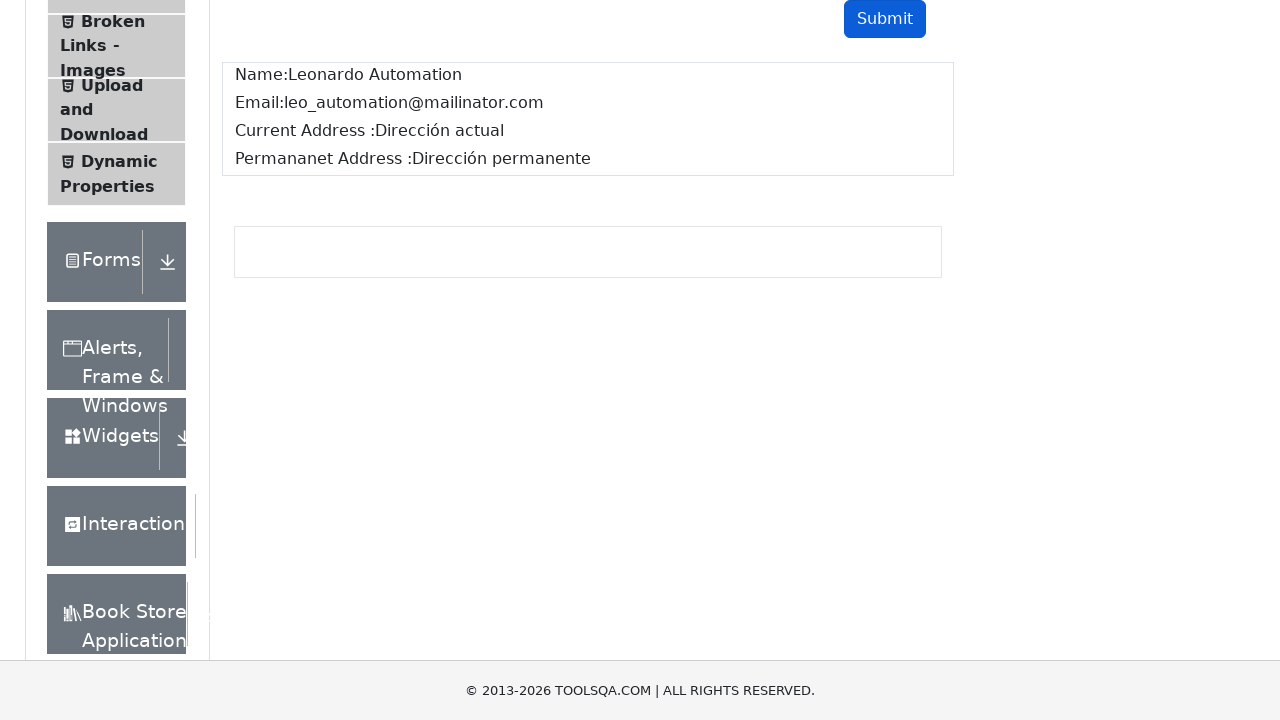